Tests Context Menu page by right-clicking on the designated box element to trigger the context menu

Starting URL: https://the-internet.herokuapp.com/

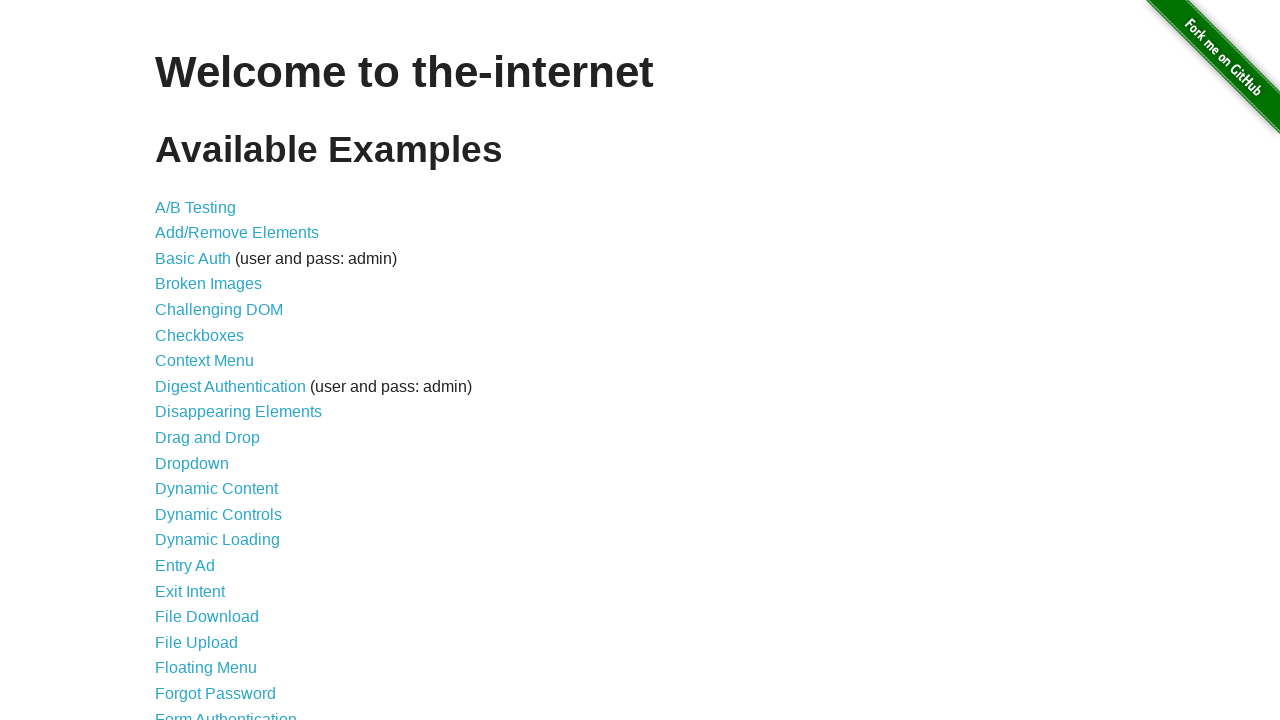

Clicked the Context Menu link at (204, 361) on internal:role=link[name="Context Menu"i]
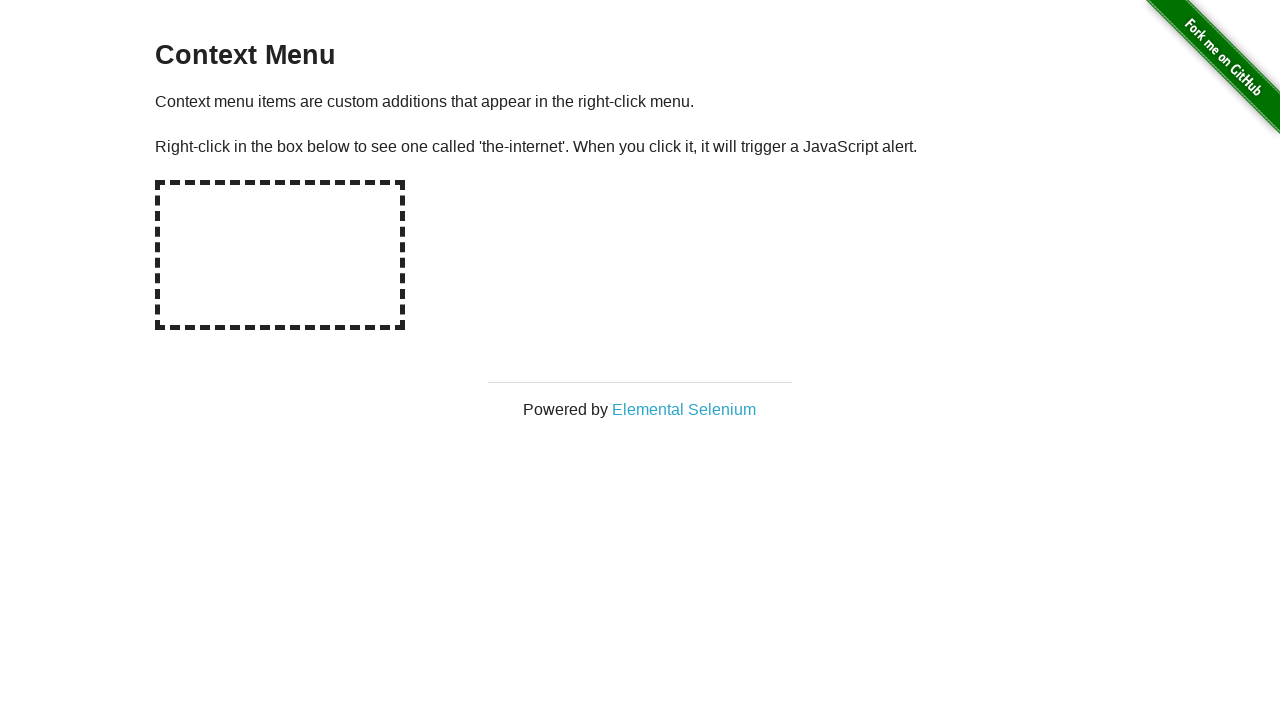

Box element with context menu handler loaded
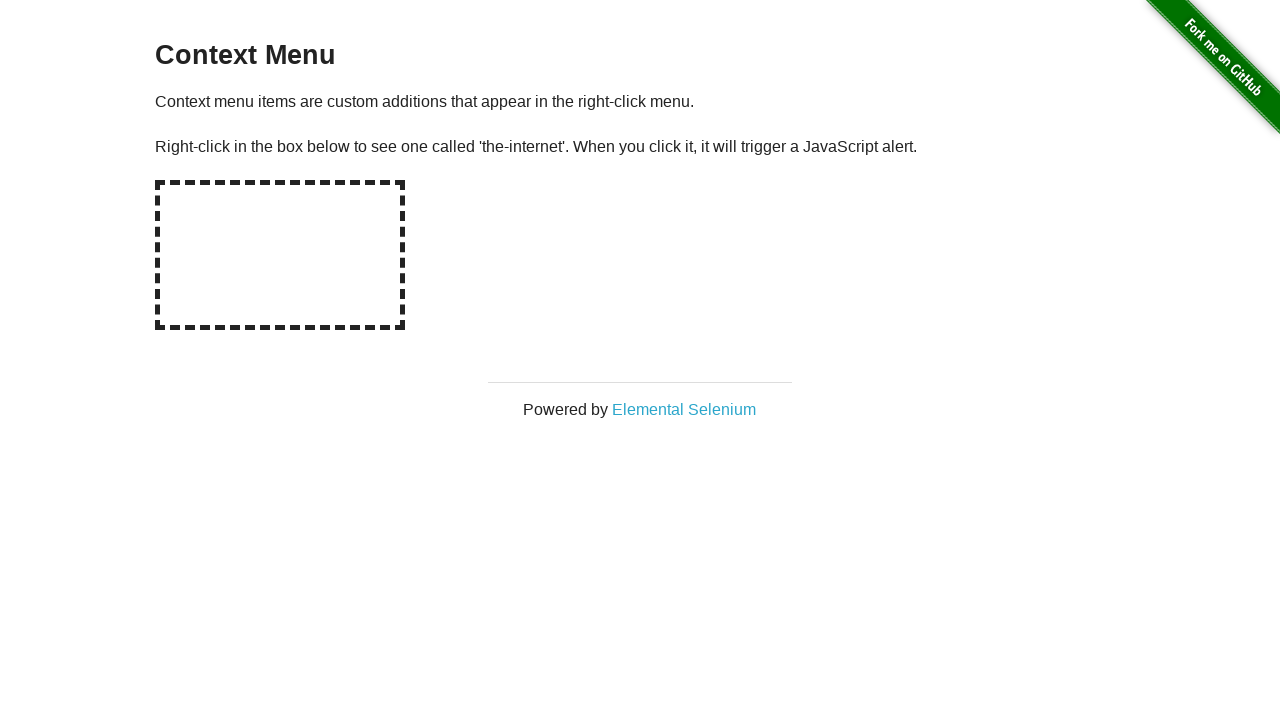

Right-clicked on the box element to trigger context menu at (280, 255) on [oncontextmenu='displayMessage()']
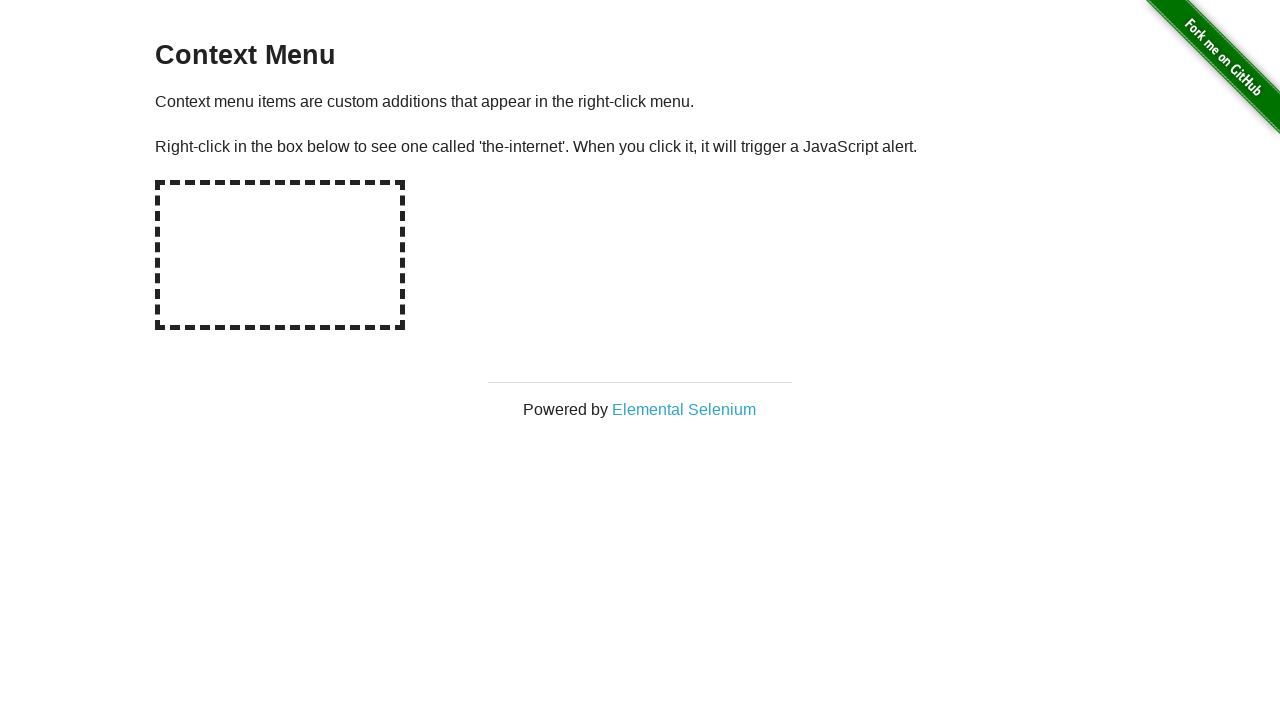

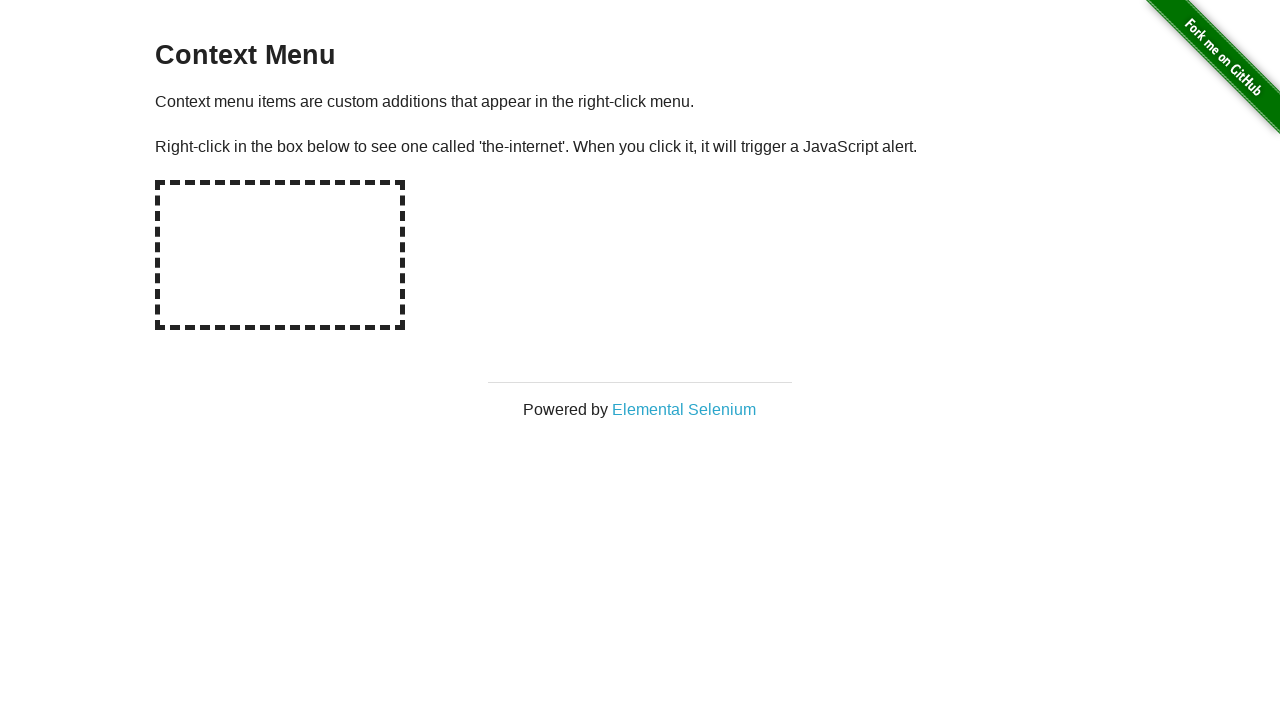